Tests navigation to Comfort Plus cabin class page by hovering over Travel Info dropdown and clicking the fourth menu item

Starting URL: https://www.delta.com

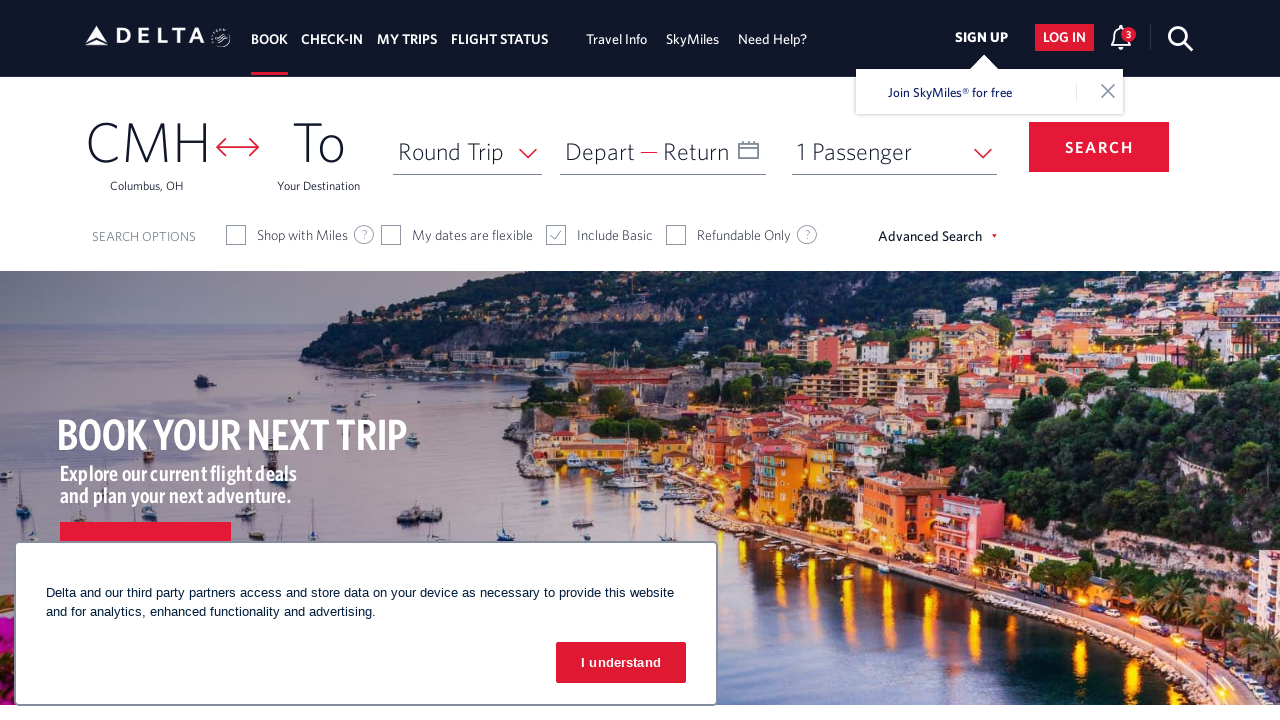

Travel Info dropdown element appeared and is ready
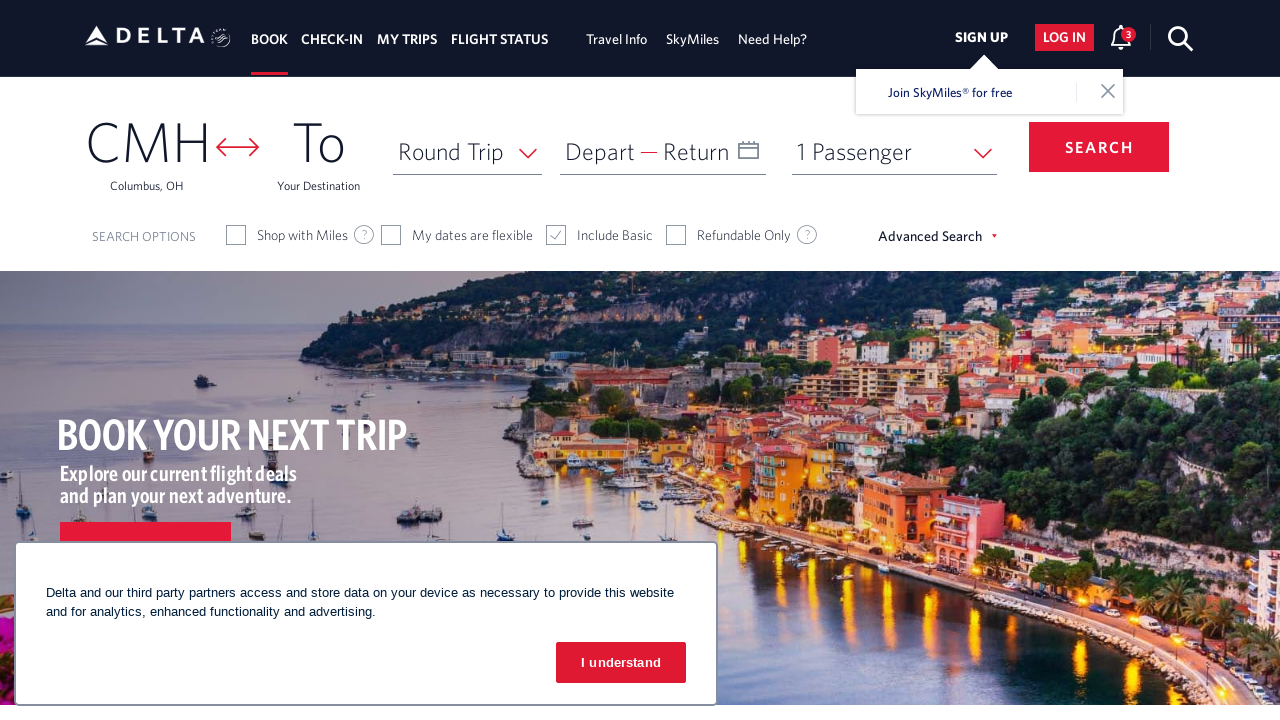

Hovered over Travel Info dropdown to reveal menu at (618, 38) on xpath=//ul[@class='navbar-nav nav-primary nav']//li[6]
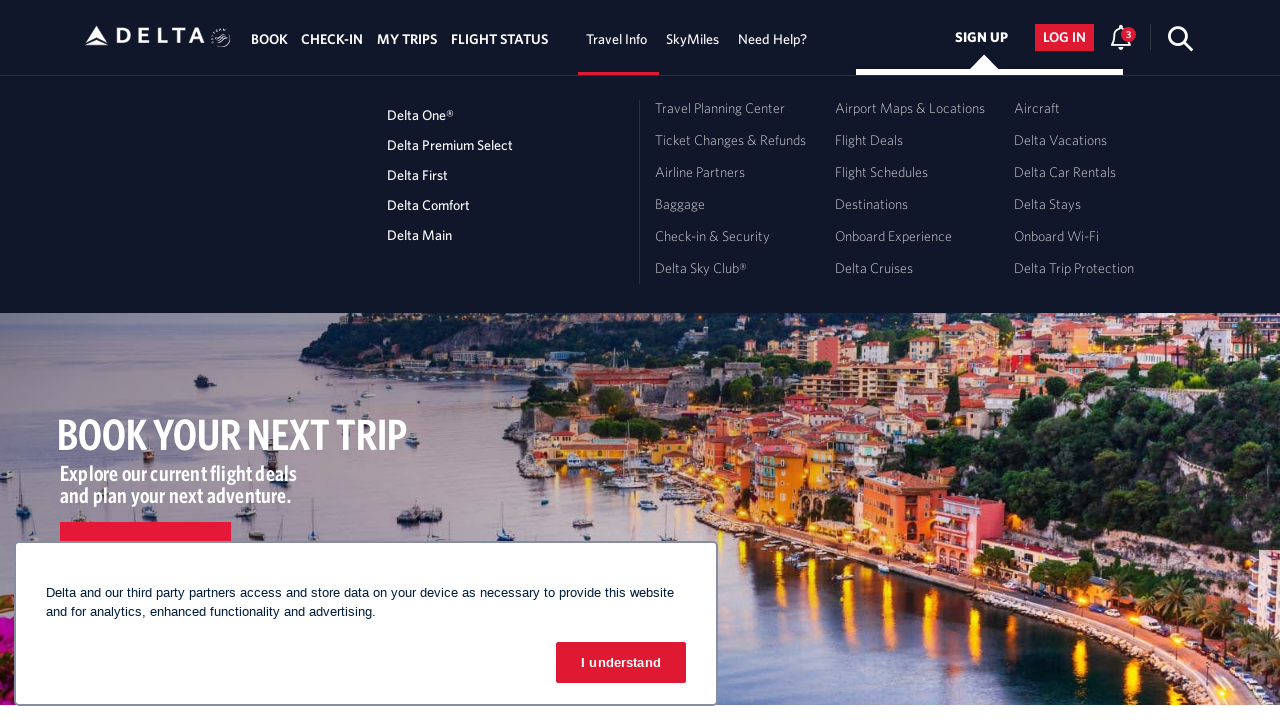

Clicked on Comfort Plus menu item (fourth item in dropdown) at (501, 205) on xpath=//ul[@class='list-unstyled m-lg-0']//li[4]
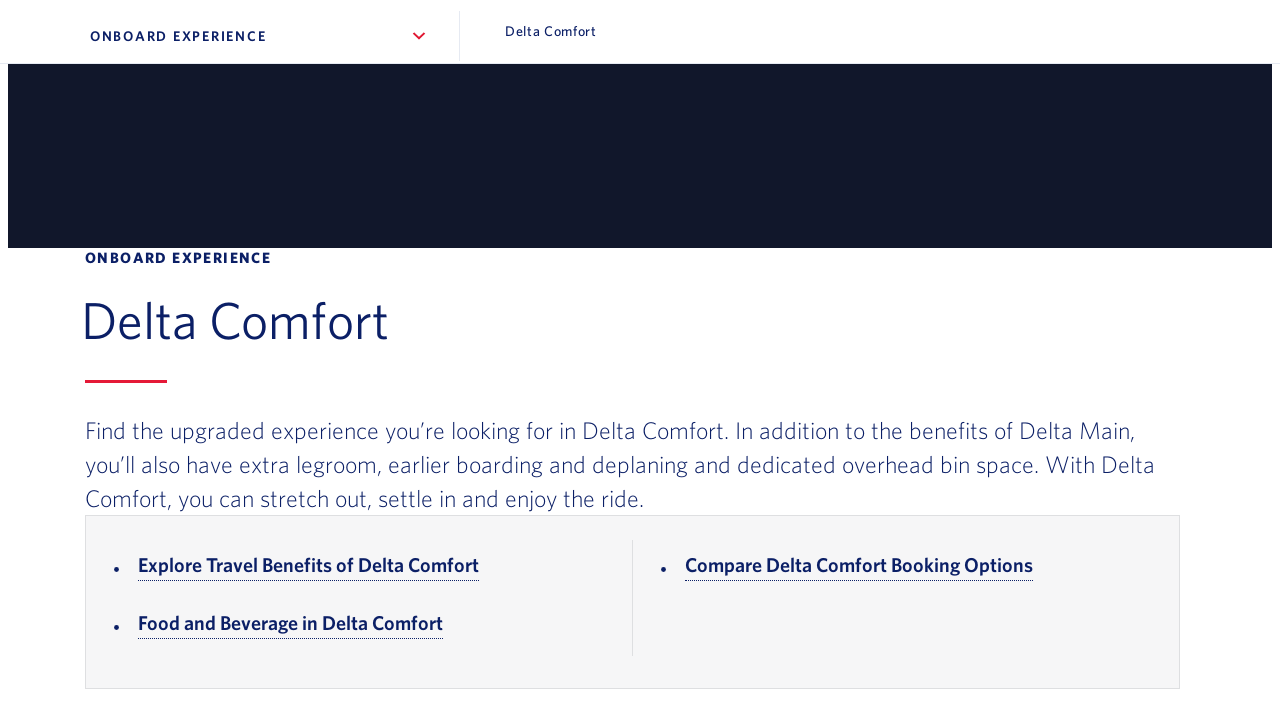

Comfort Plus cabin class page loaded successfully
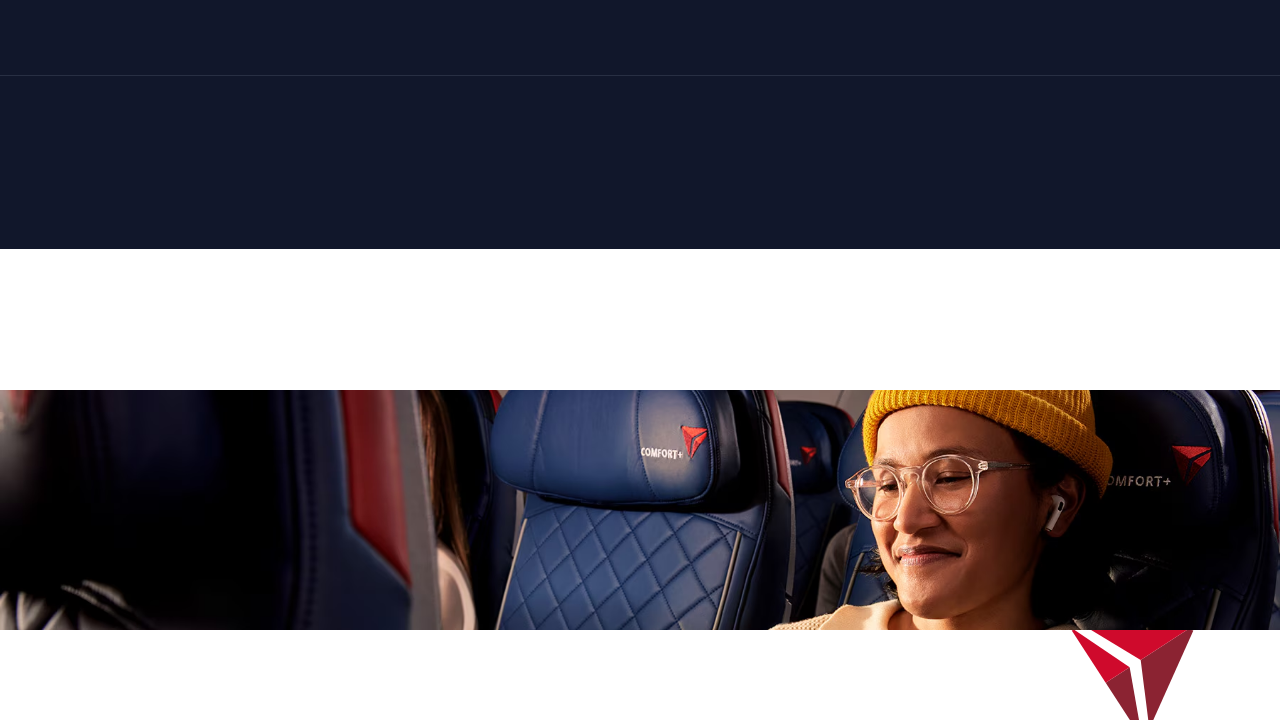

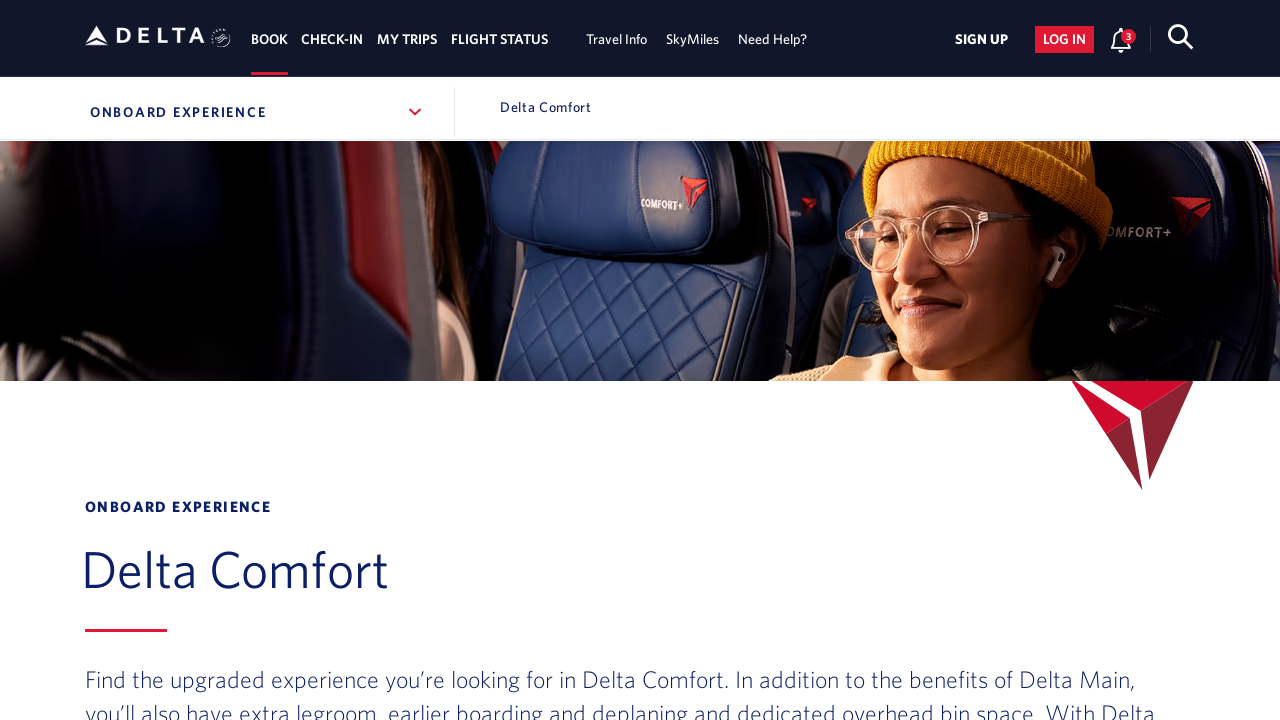